Scrolls to the bottom of the page using JavaScript

Starting URL: https://www.flipkart.com/

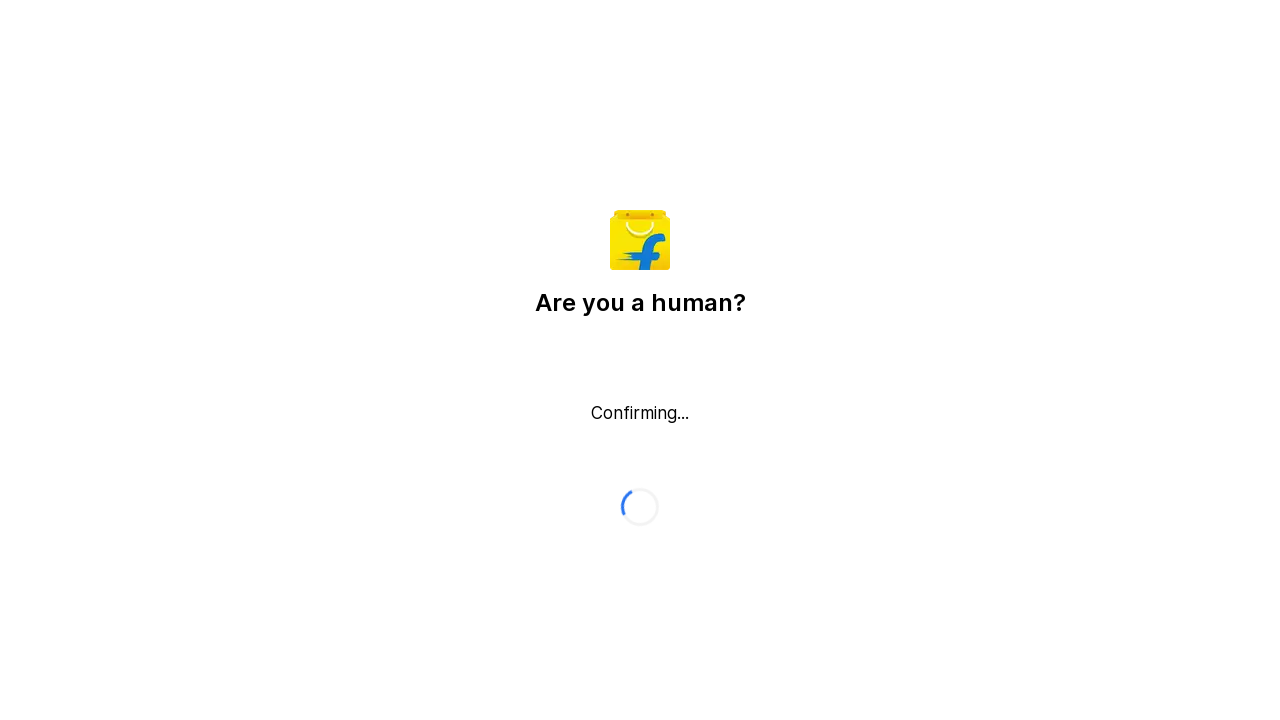

Navigated to https://www.flipkart.com/
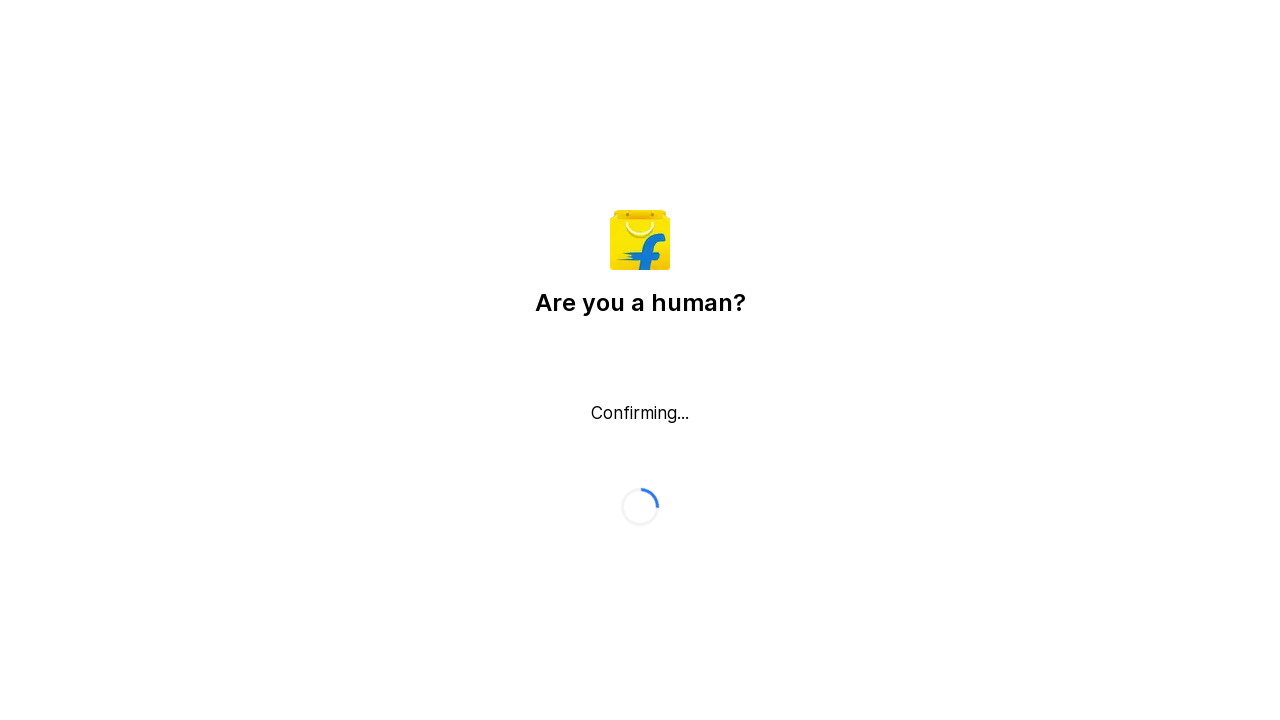

Scrolled to the bottom of the page using JavaScript
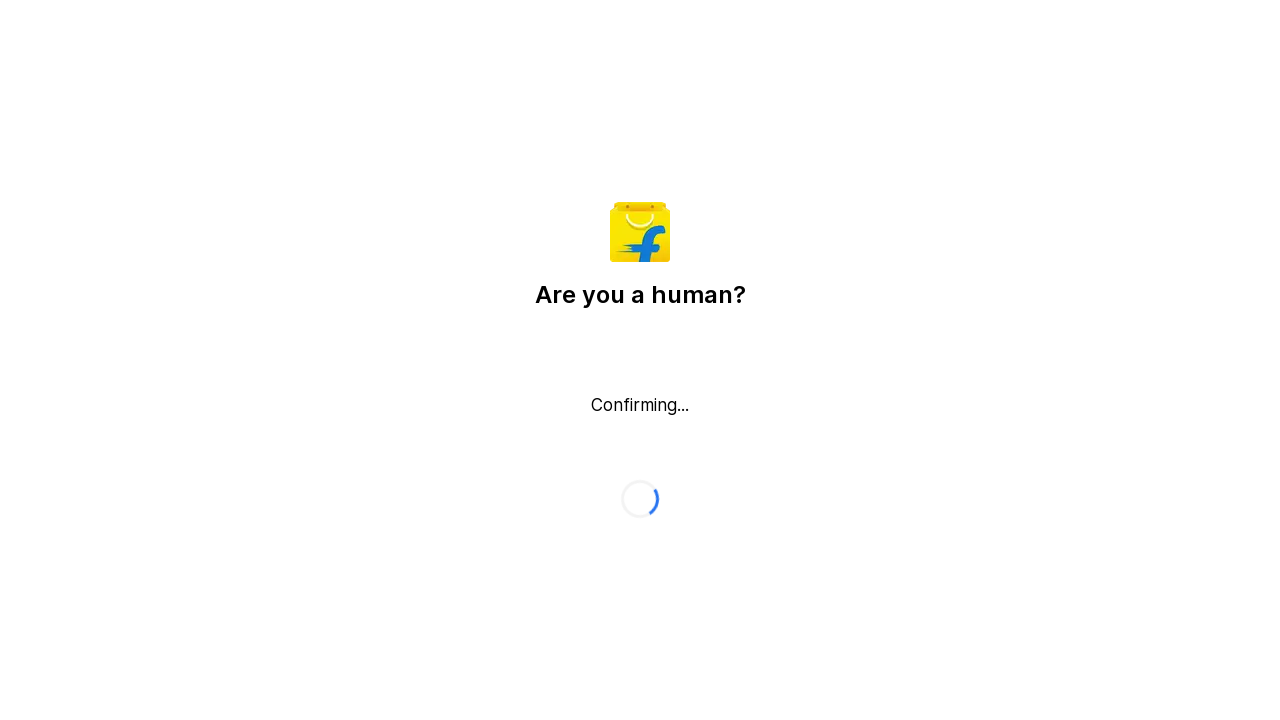

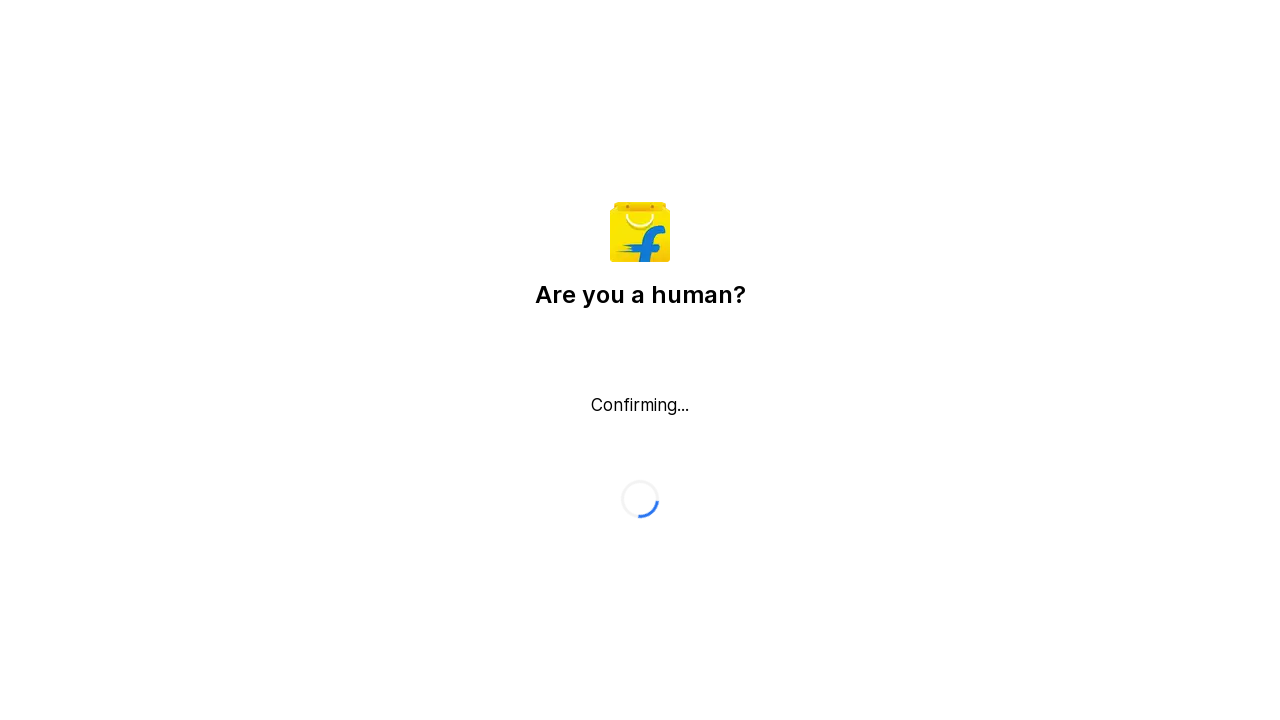